Tests right-click context menu functionality by right-clicking a button, selecting "Cut" from the context menu, and handling the resulting alert

Starting URL: http://swisnl.github.io/jQuery-contextMenu/demo.html

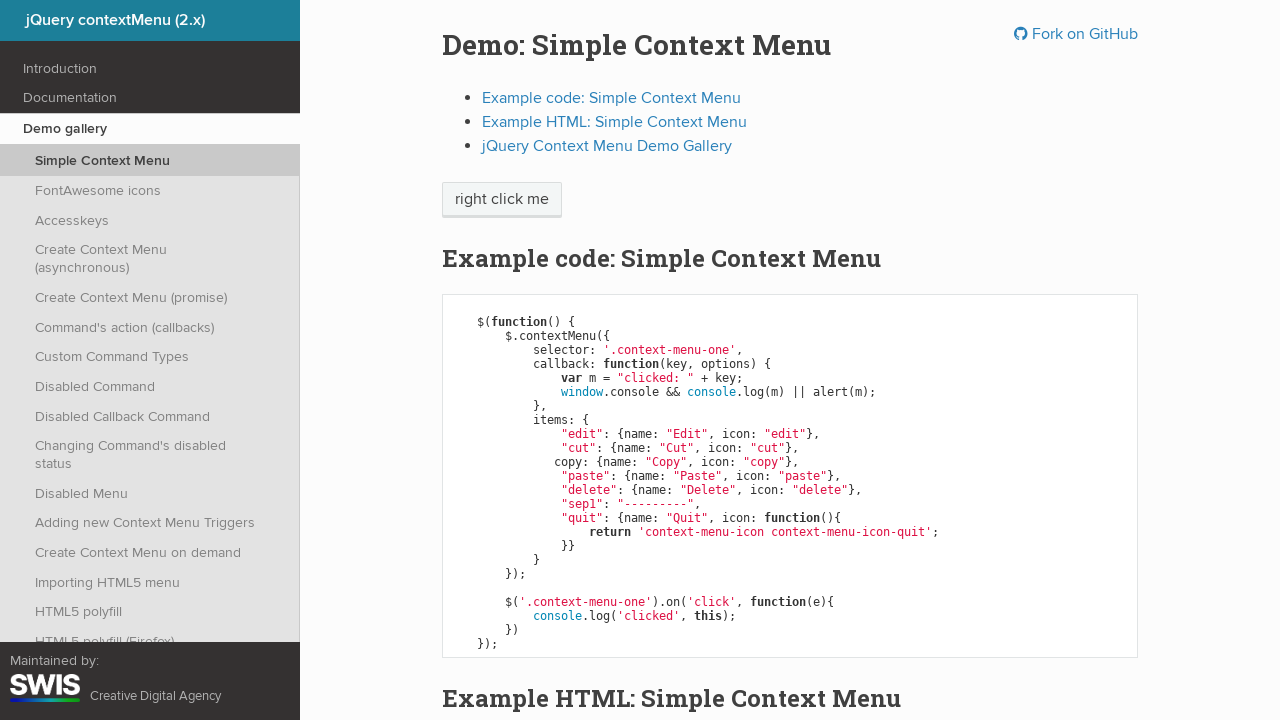

Located the context menu button element
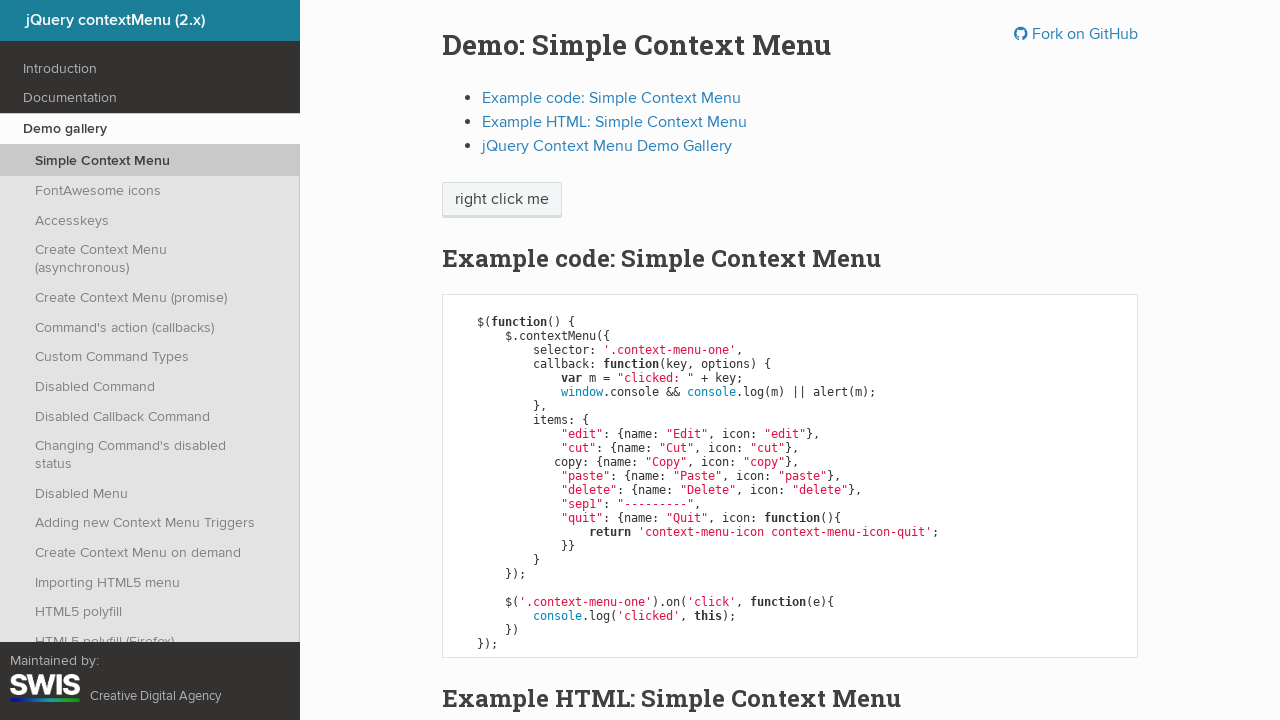

Right-clicked on the context menu button at (502, 200) on xpath=//span[@class='context-menu-one btn btn-neutral']
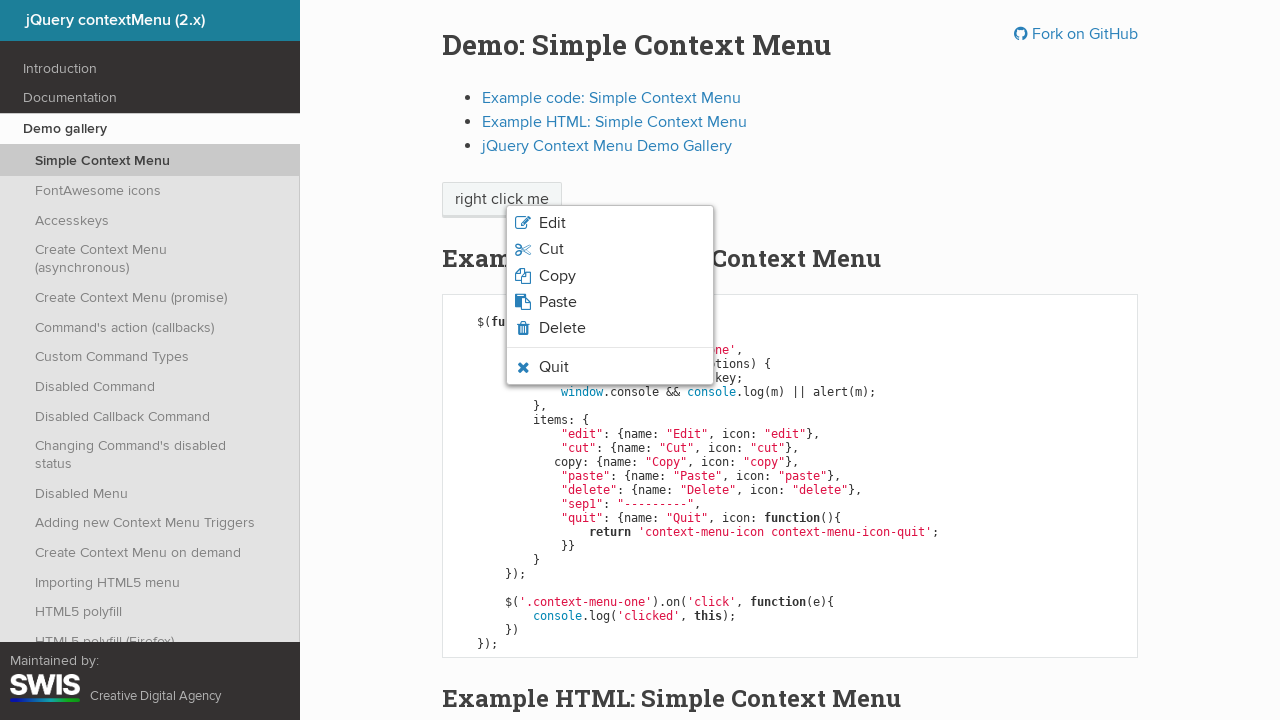

Selected 'Cut' option from the context menu at (551, 249) on xpath=//span[normalize-space()='Cut']
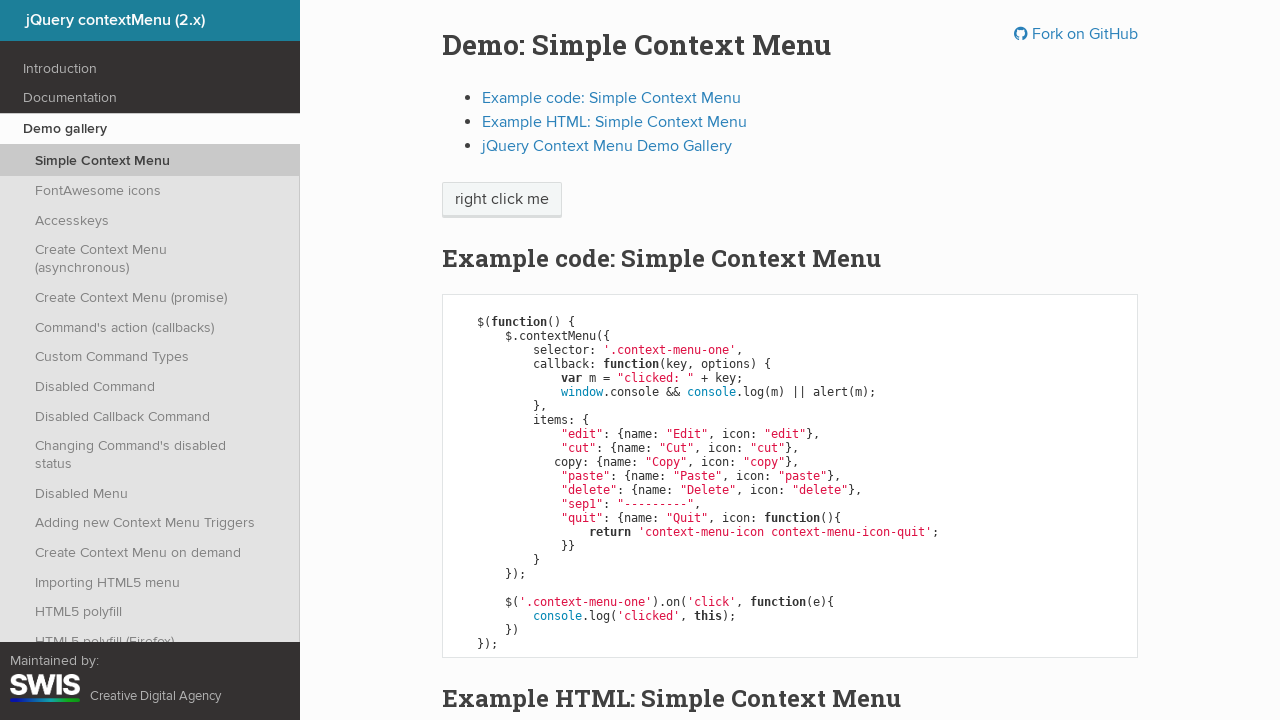

Set up dialog handler to accept alert
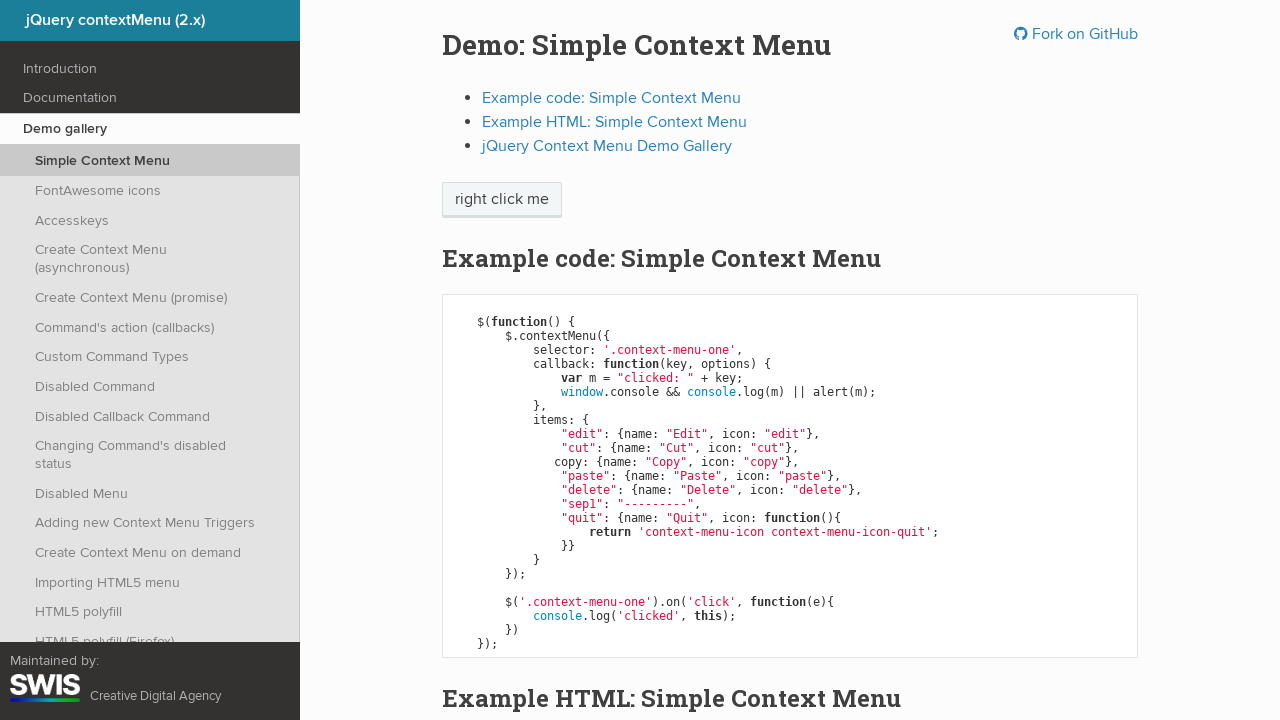

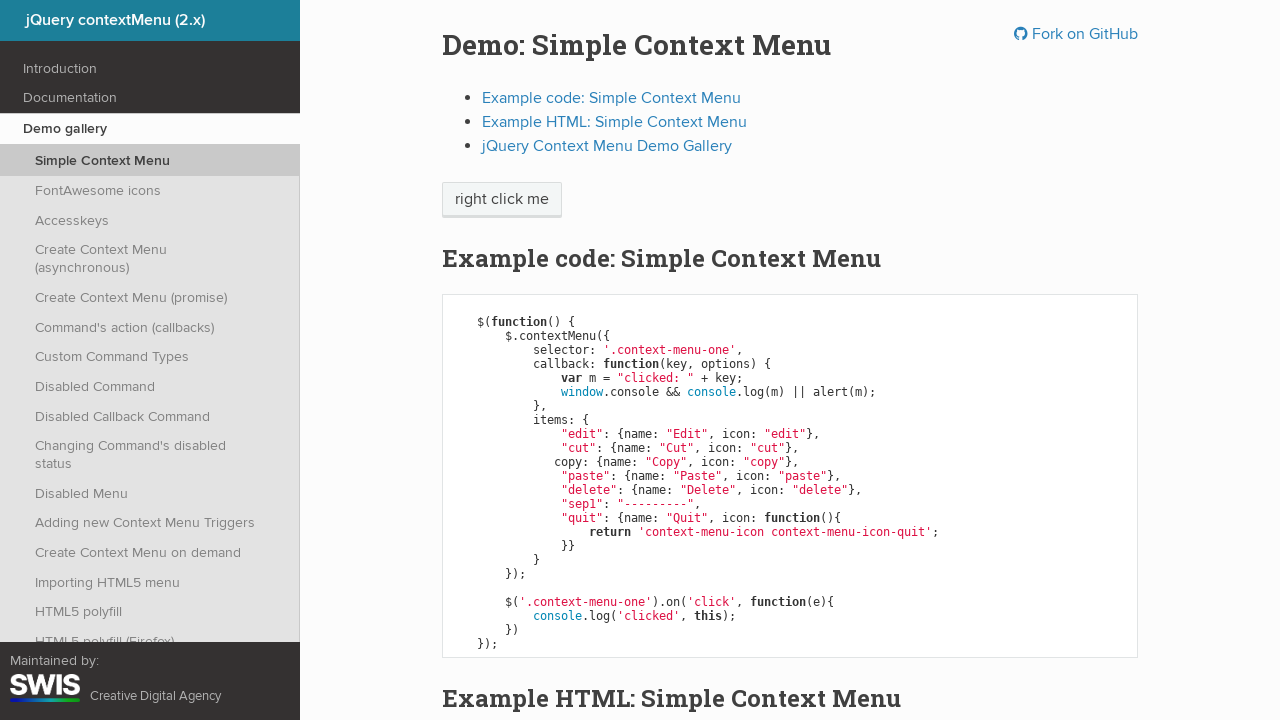